Tests web table functionality by adding a new record with form fields including first name, last name, email, age, salary, and department, then clicking edit on the last record

Starting URL: https://demoqa.com/webtables

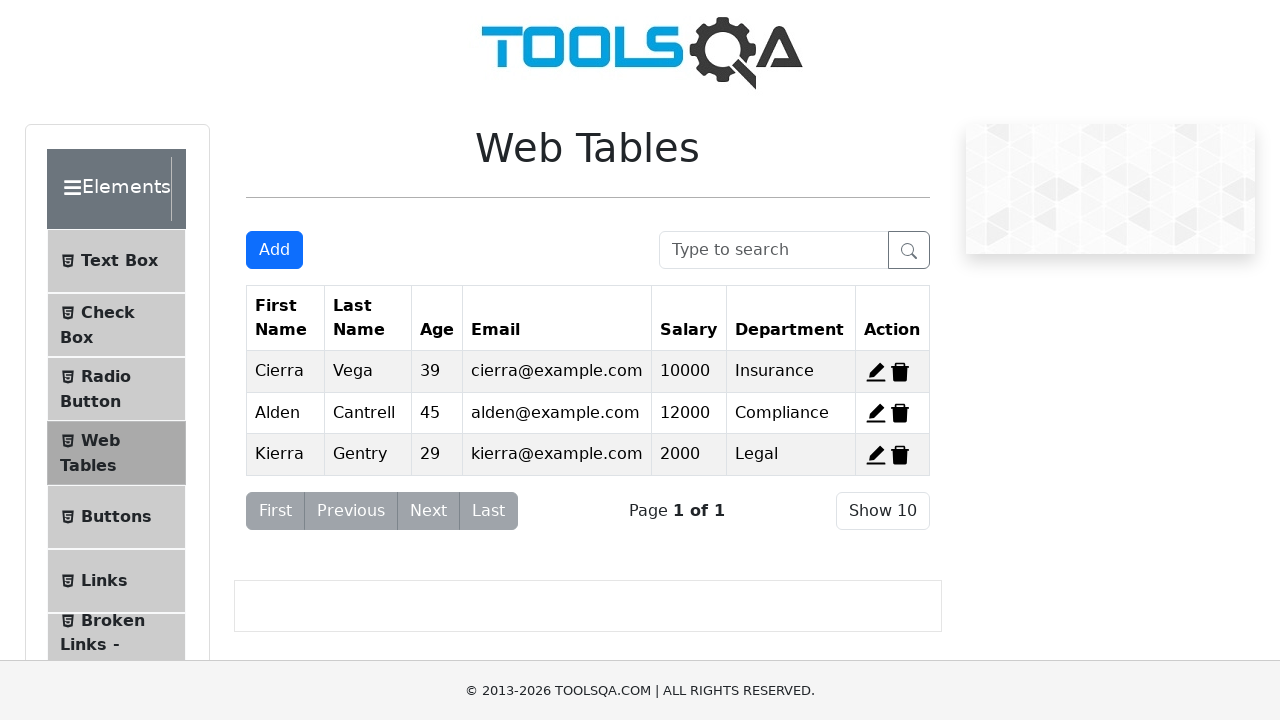

Clicked Add button to open registration form at (274, 250) on #addNewRecordButton
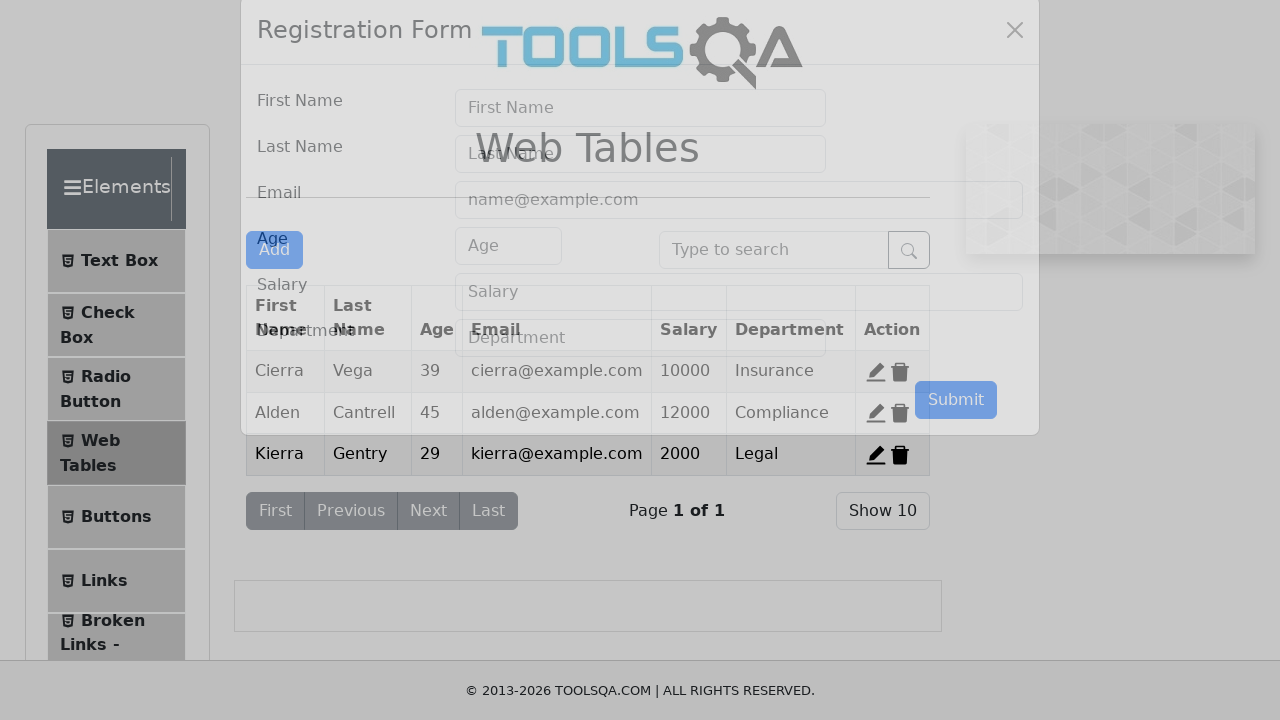

Filled First Name field with 'Hacer' on input[placeholder='First Name']
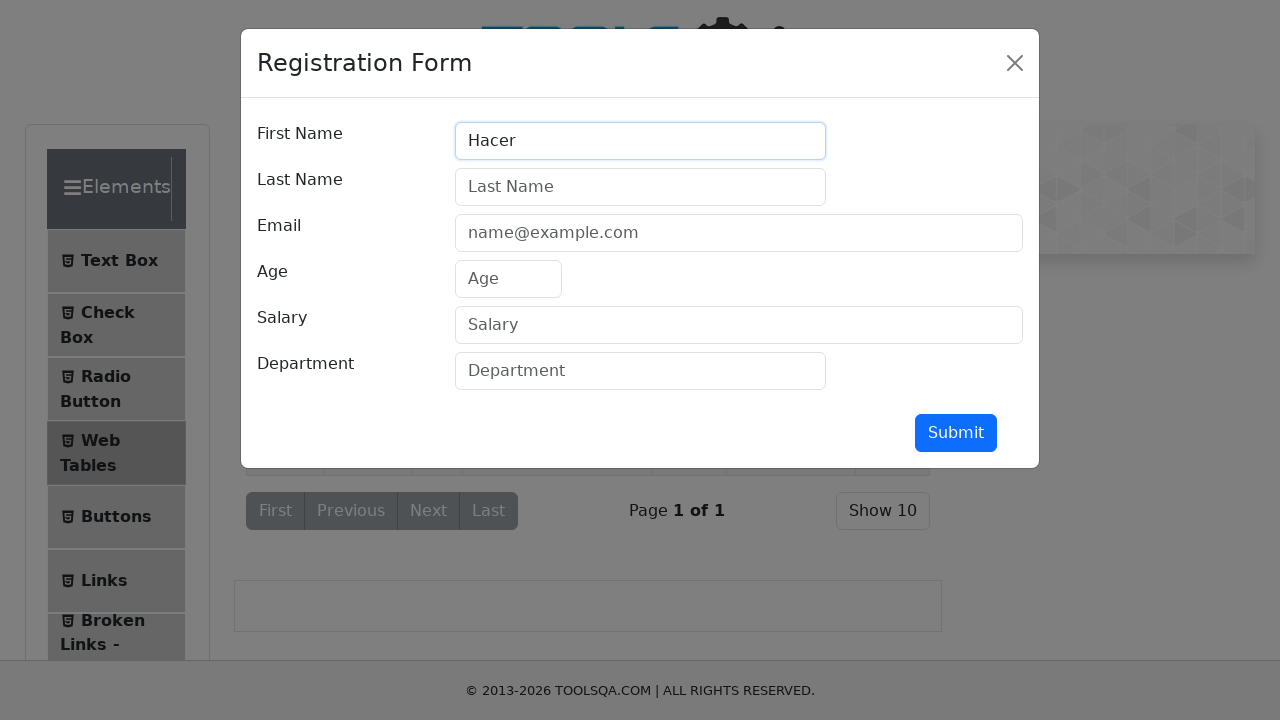

Filled Last Name field with 'Bayram' on input[placeholder='Last Name']
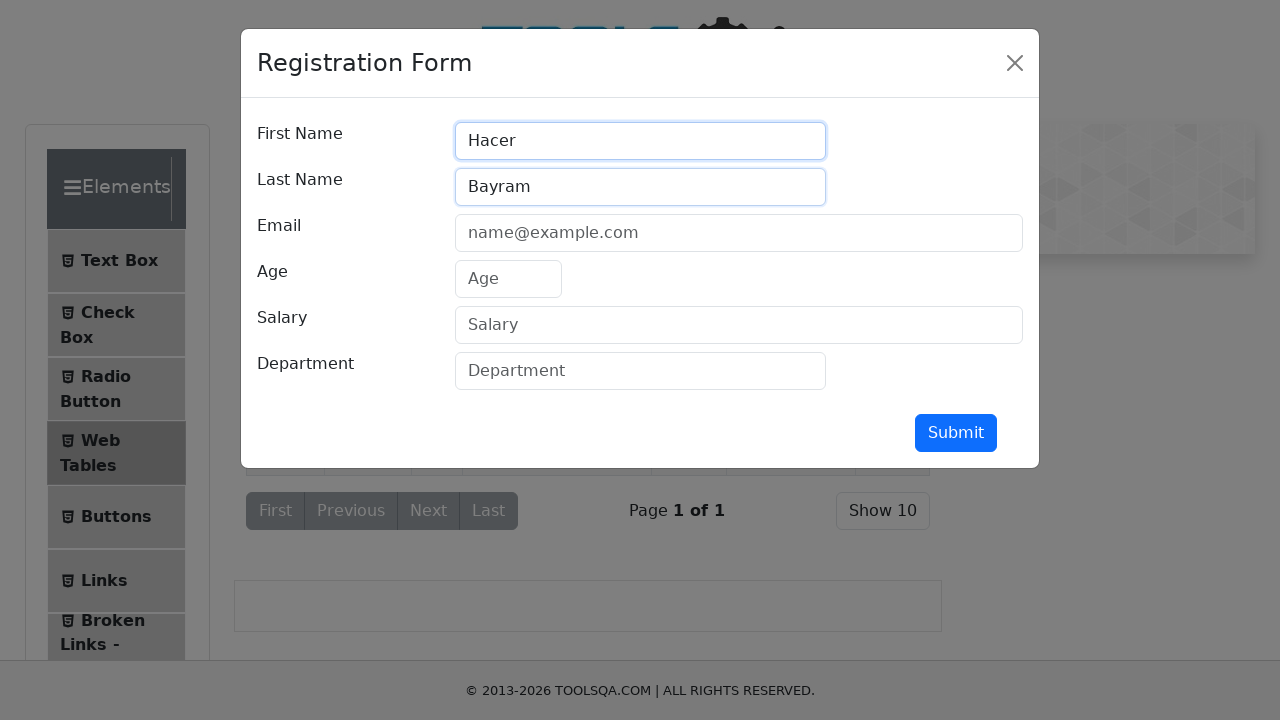

Filled Email field with 'hacerbayram95@gmail.com' on input[placeholder='name@example.com']
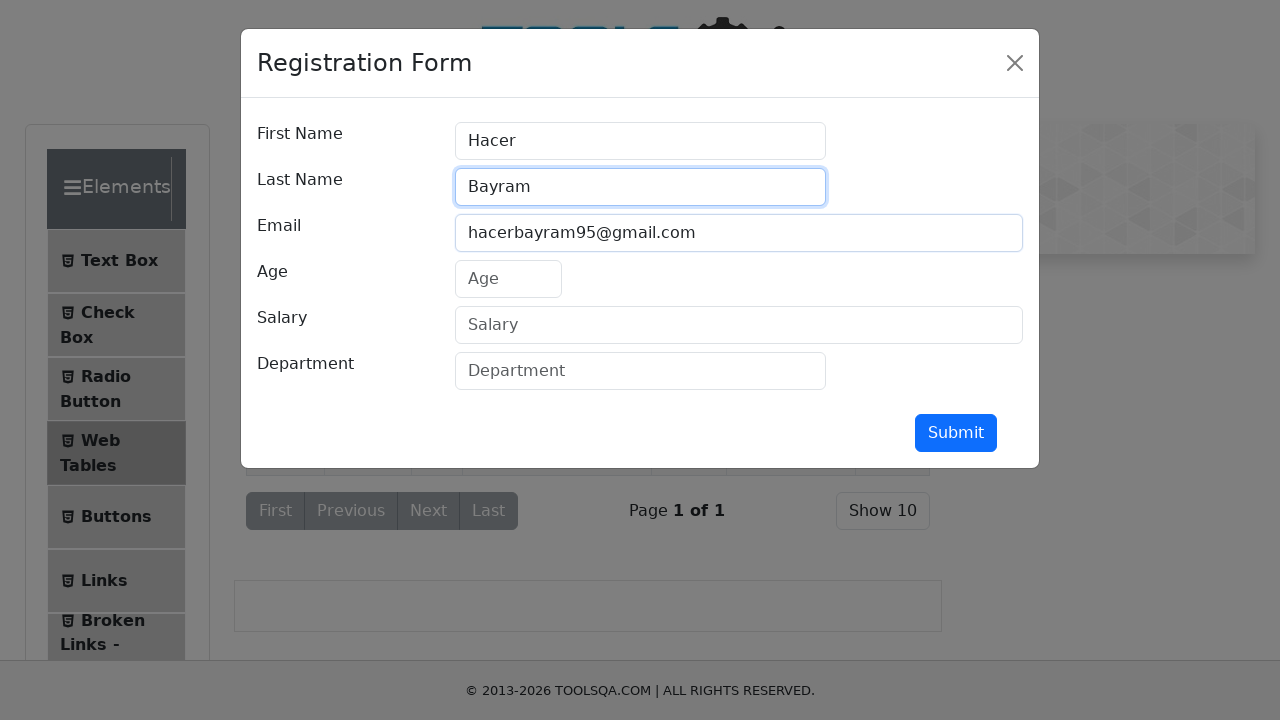

Filled Age field with '29' on input[placeholder='Age']
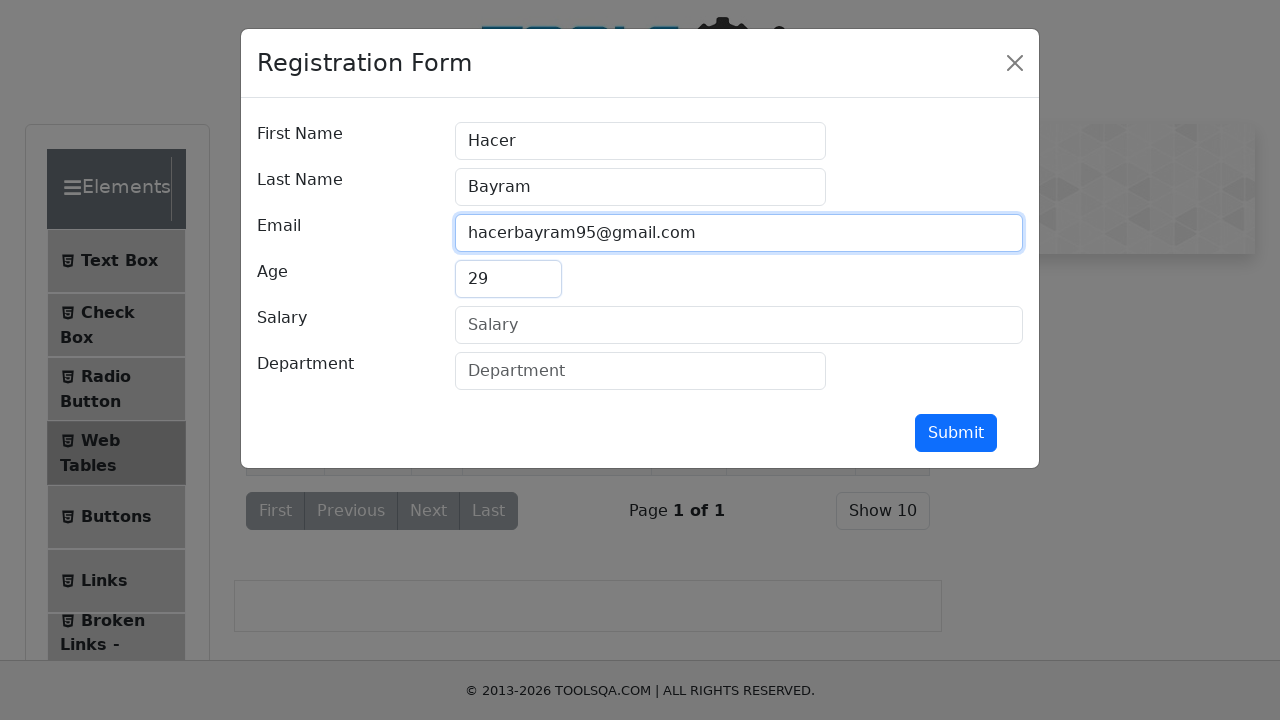

Filled Salary field with '60' on input[placeholder='Salary']
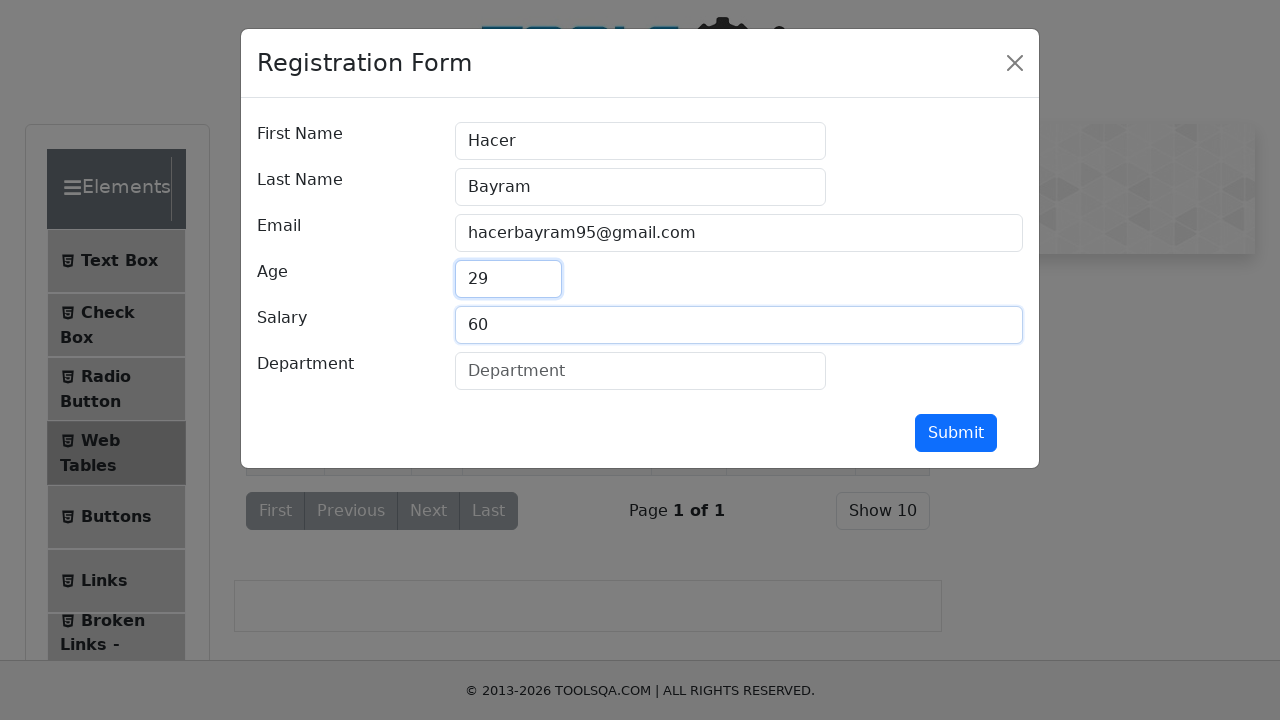

Filled Department field with 'Test Management and Automation Services' on input[placeholder='Department']
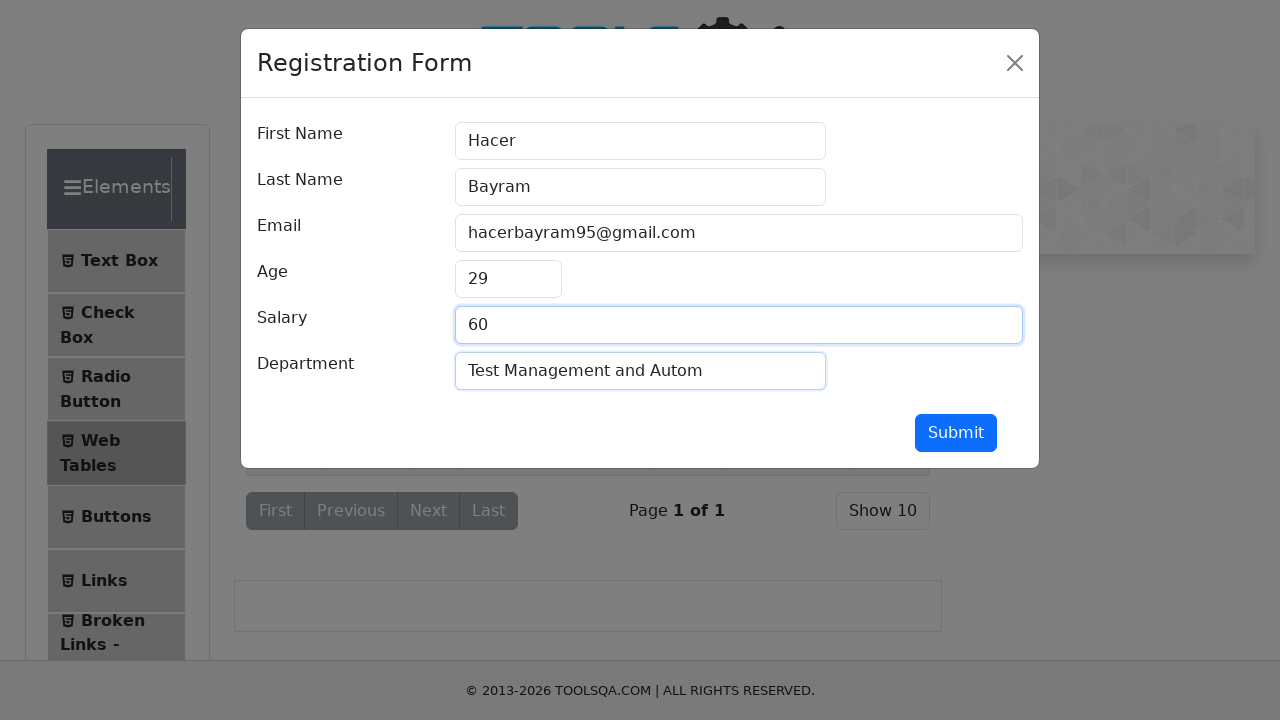

Clicked Submit button to add new record at (956, 433) on #submit
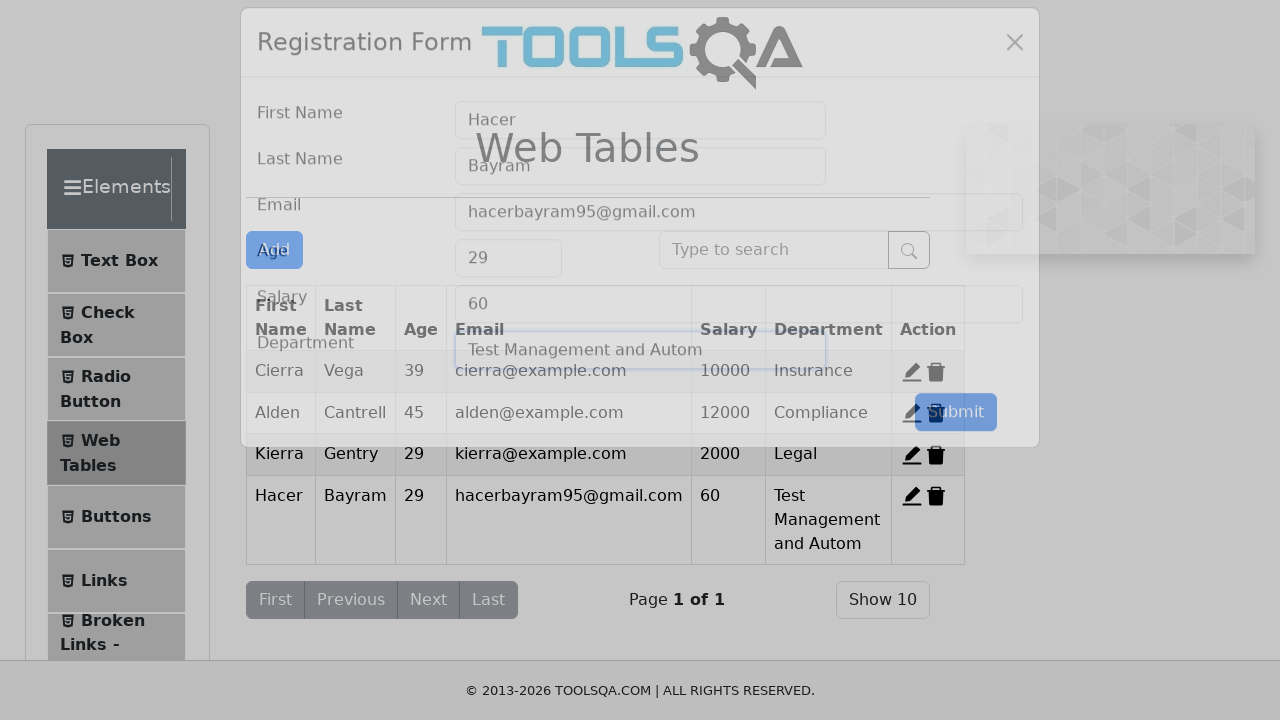

Located all edit buttons in the table
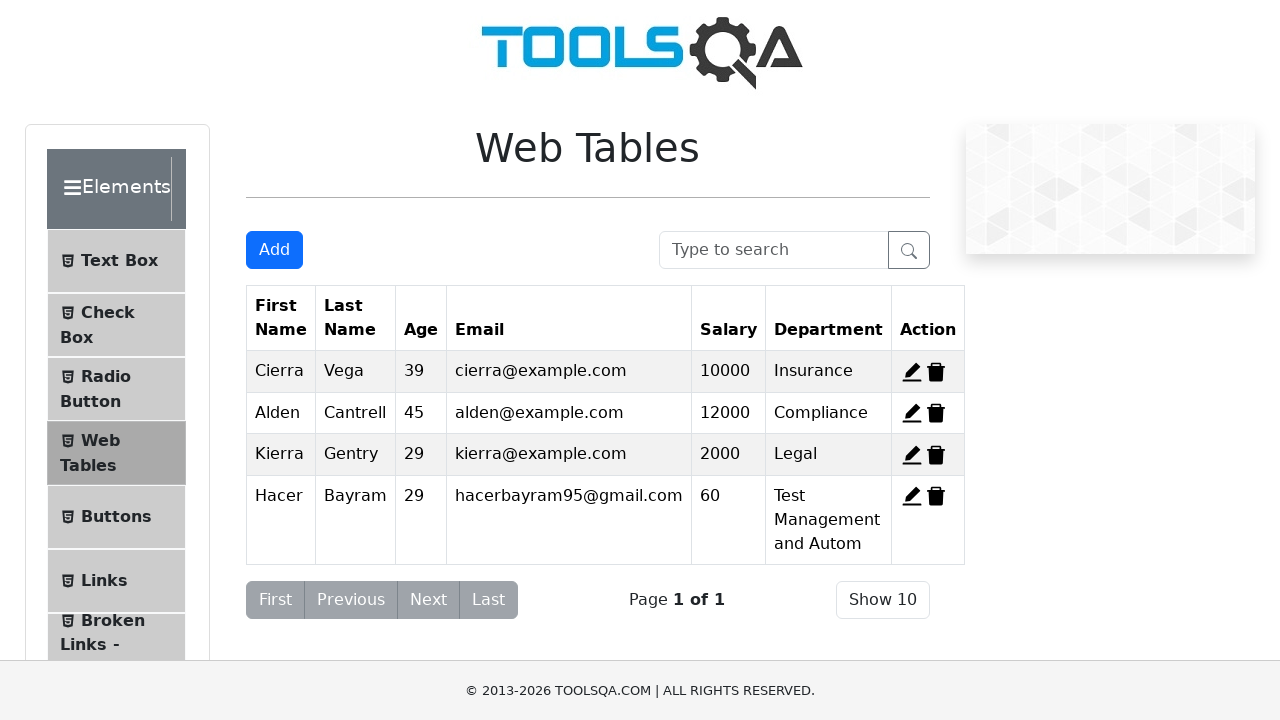

Clicked edit button on the last record at (912, 496) on div.action-buttons > span[class='mr-2'] >> nth=3
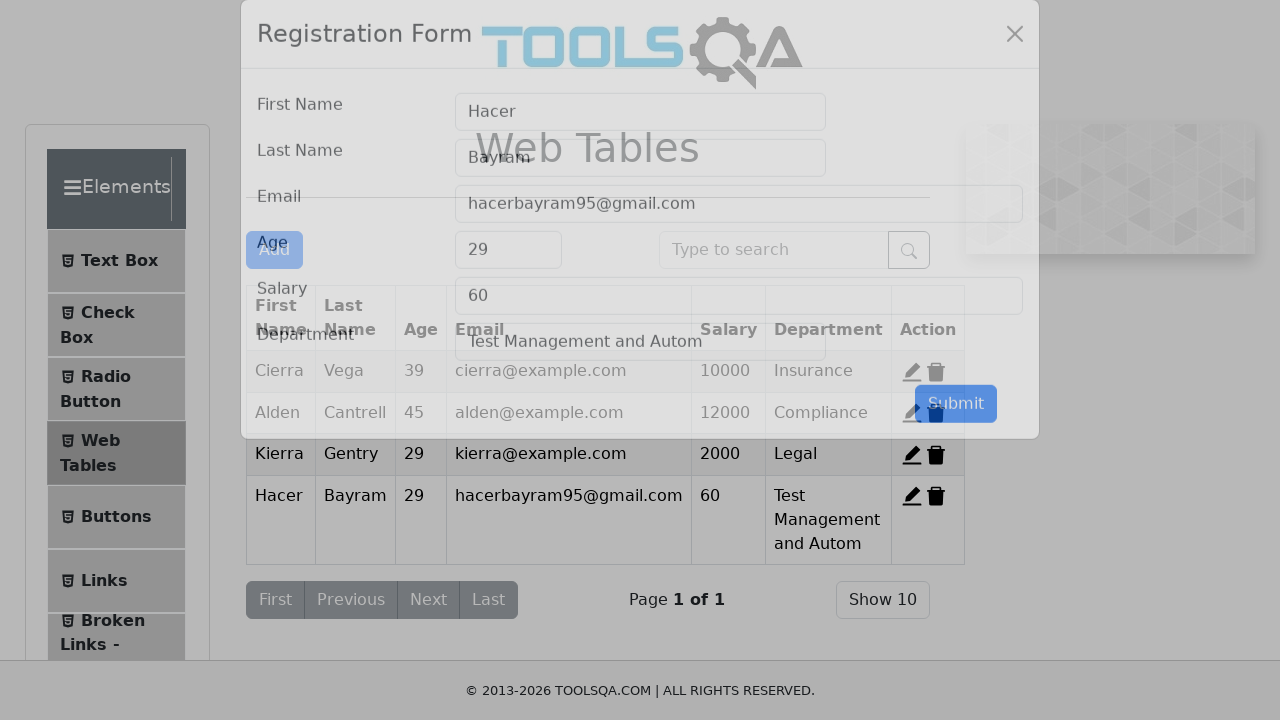

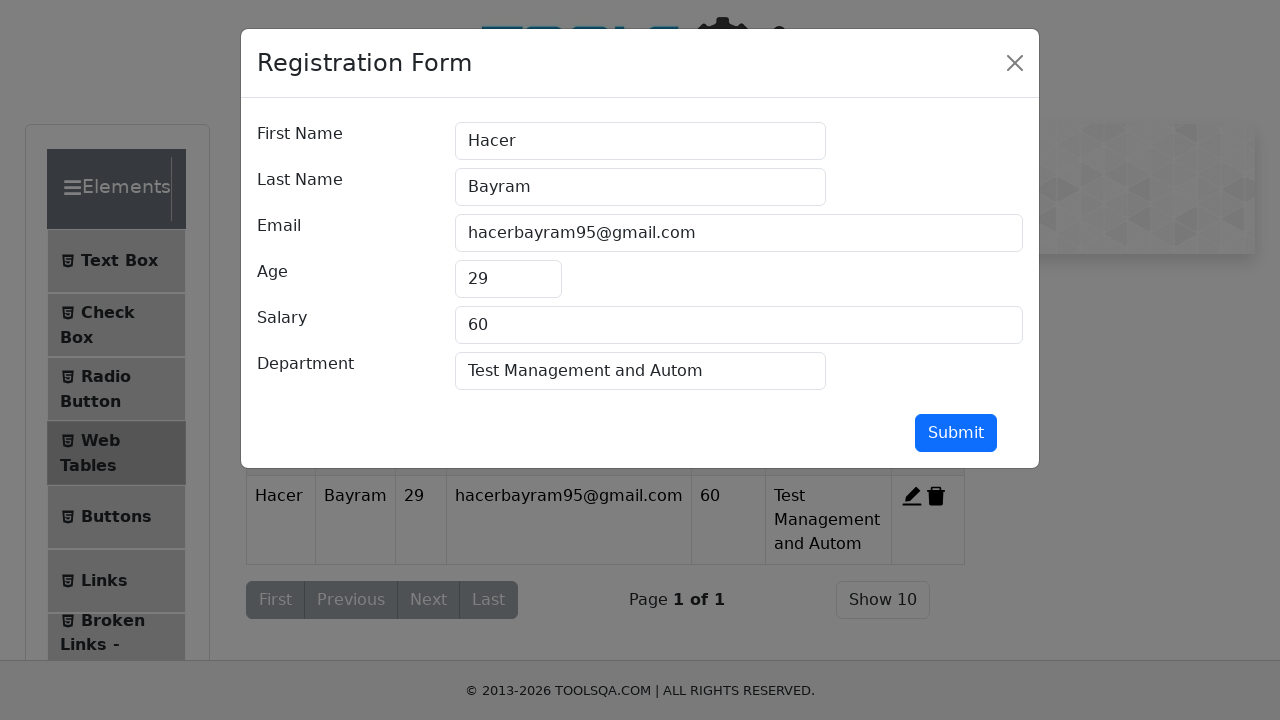